Tests that the Clear completed button displays correct text after marking an item complete

Starting URL: https://demo.playwright.dev/todomvc

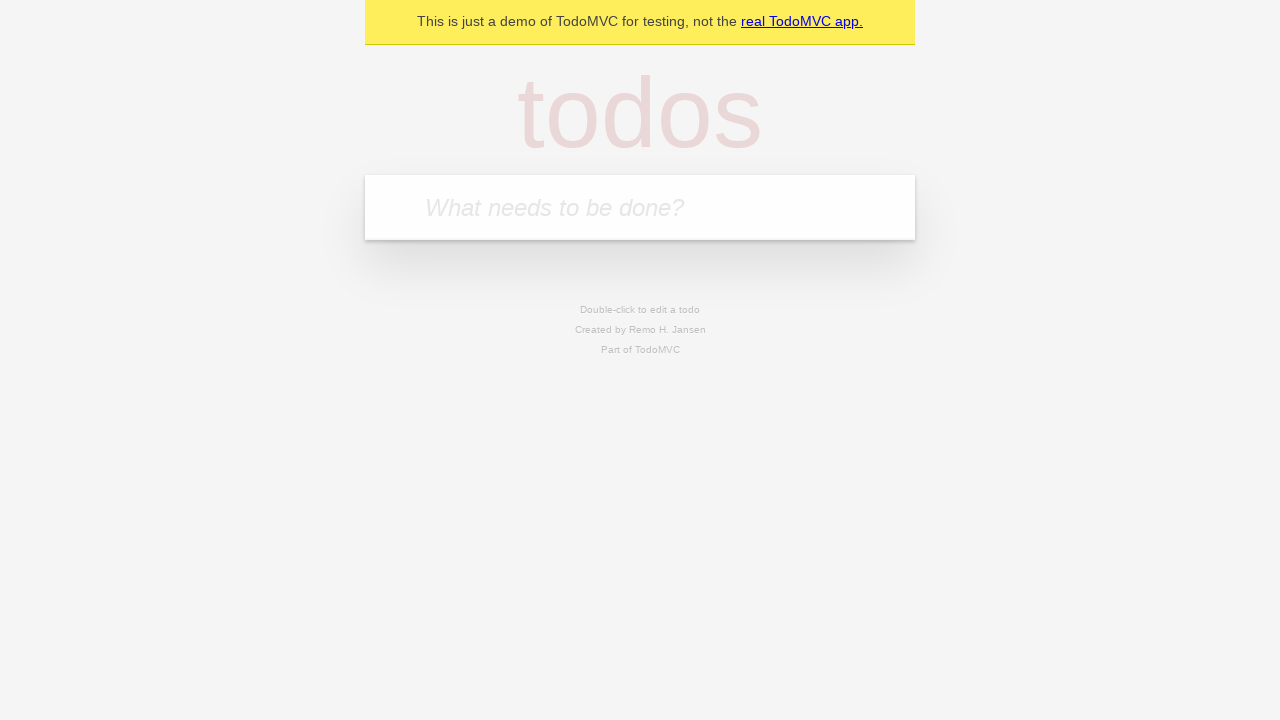

Filled todo input with 'buy some cheese' on internal:attr=[placeholder="What needs to be done?"i]
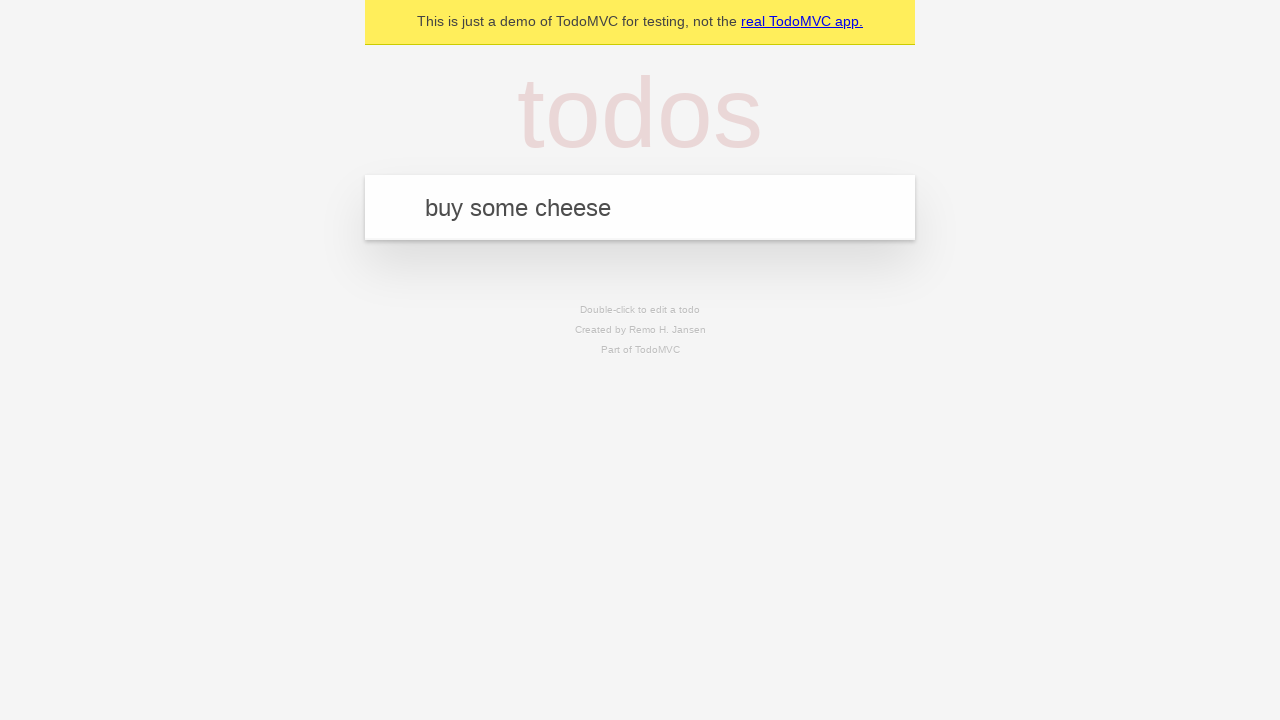

Pressed Enter to add 'buy some cheese' to the todo list on internal:attr=[placeholder="What needs to be done?"i]
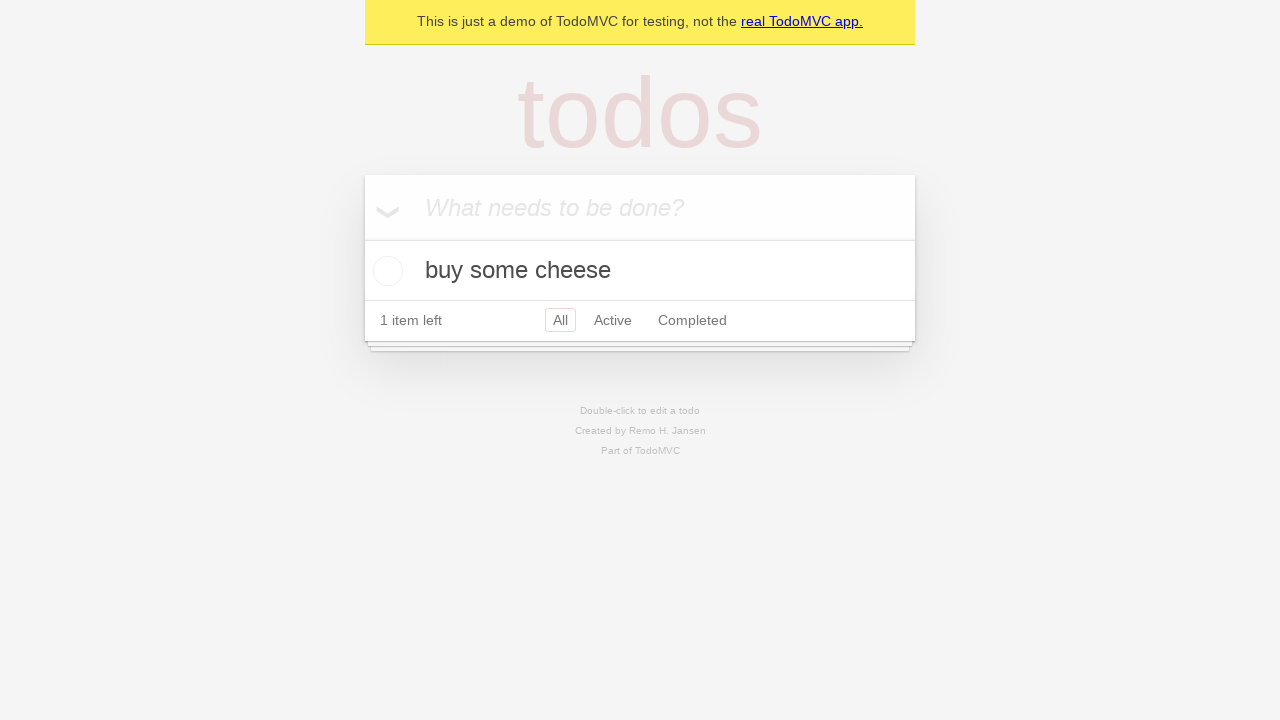

Filled todo input with 'feed the cat' on internal:attr=[placeholder="What needs to be done?"i]
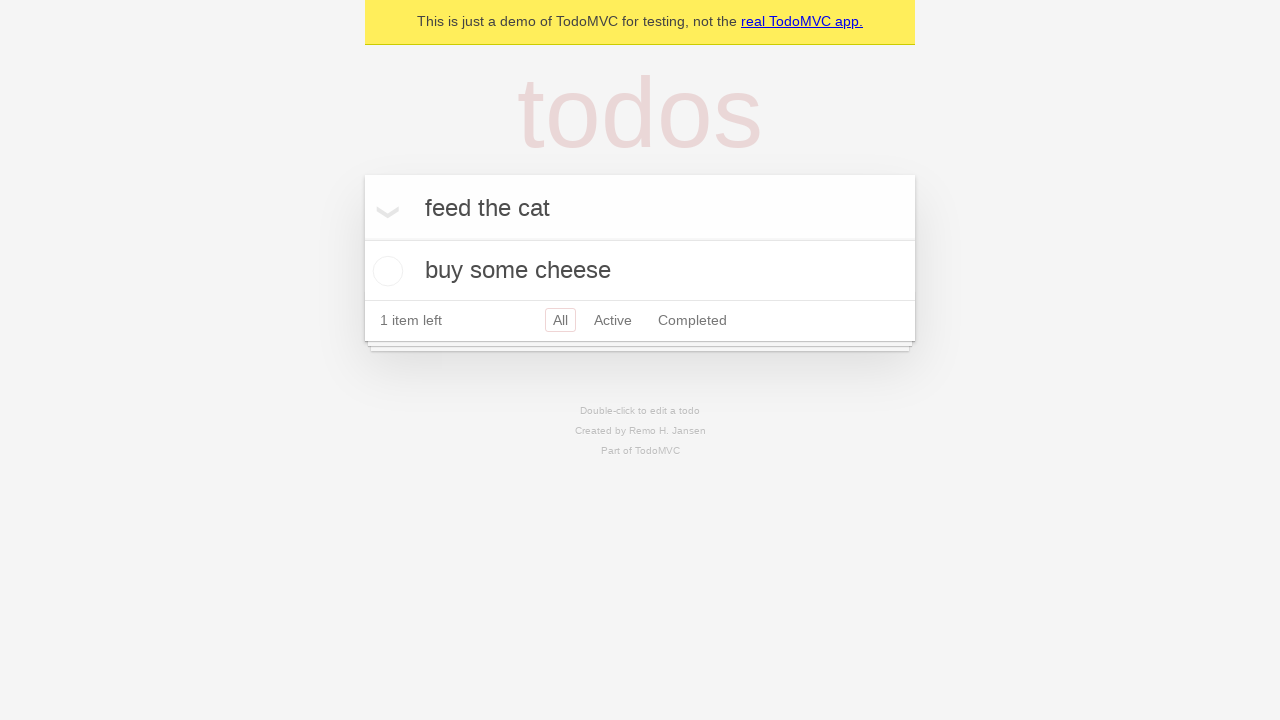

Pressed Enter to add 'feed the cat' to the todo list on internal:attr=[placeholder="What needs to be done?"i]
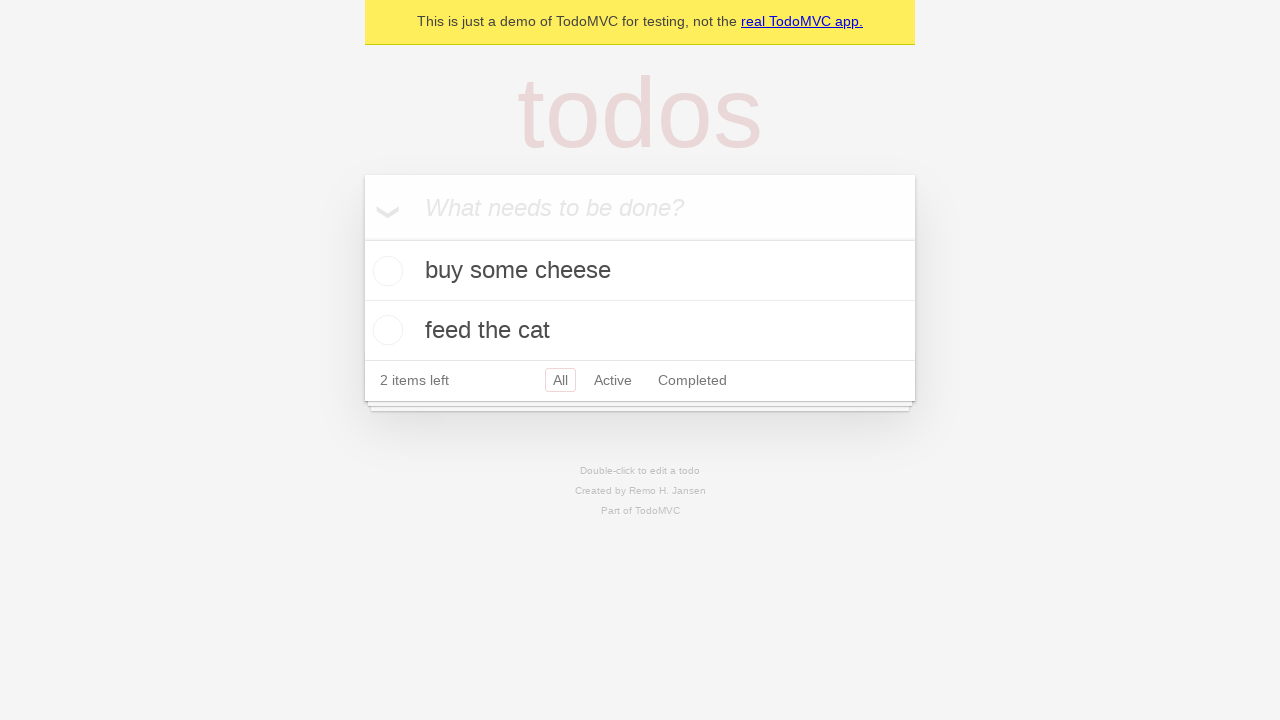

Filled todo input with 'book a doctors appointment' on internal:attr=[placeholder="What needs to be done?"i]
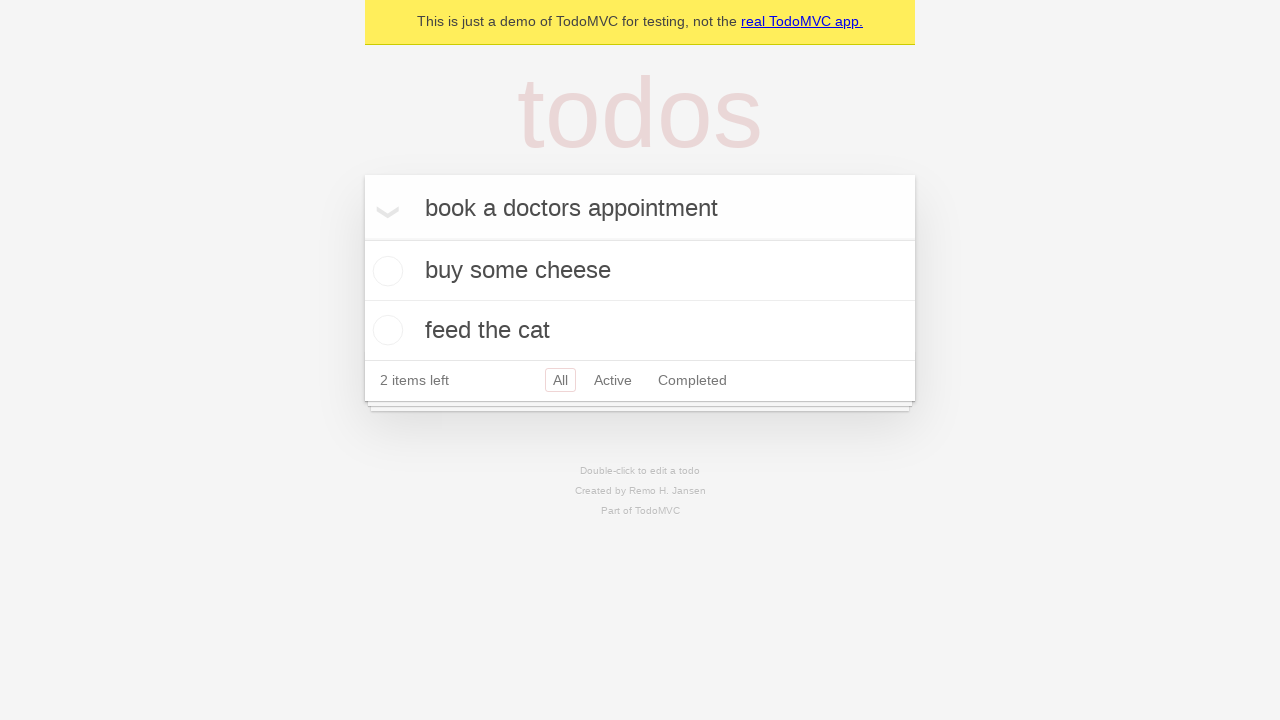

Pressed Enter to add 'book a doctors appointment' to the todo list on internal:attr=[placeholder="What needs to be done?"i]
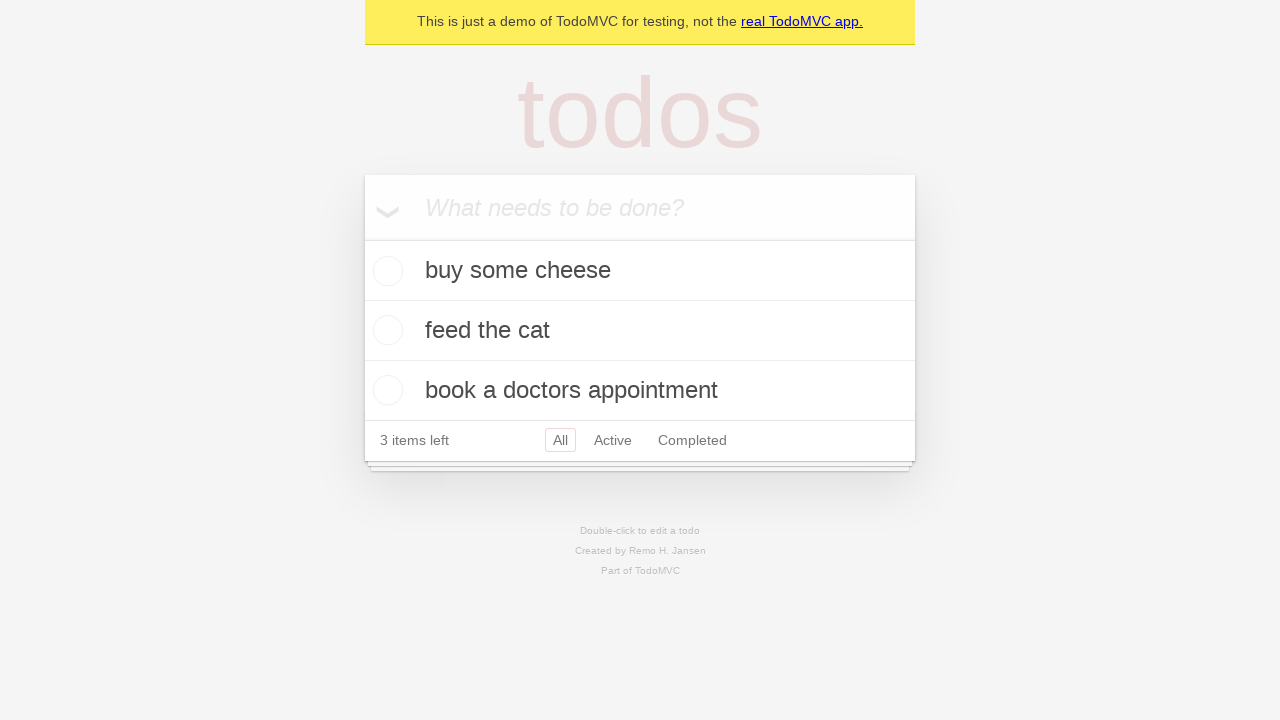

Marked first todo item as complete at (385, 271) on .todo-list li .toggle >> nth=0
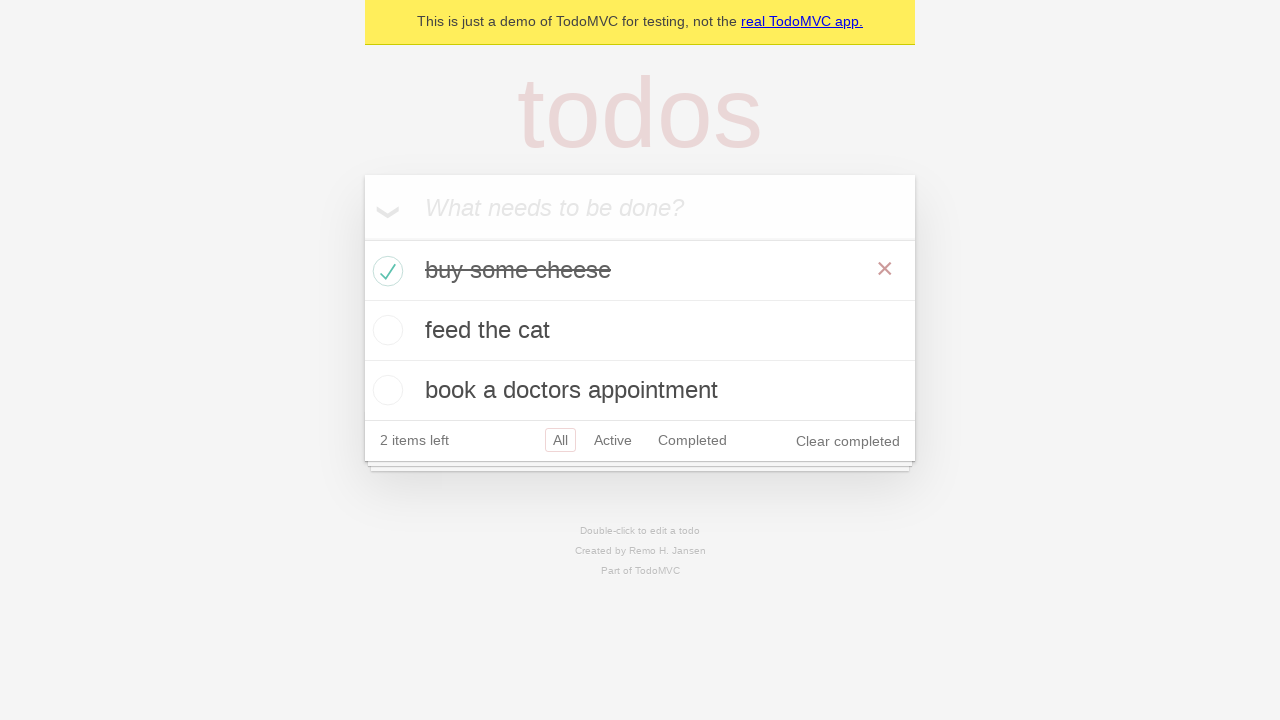

Clear completed button is now visible
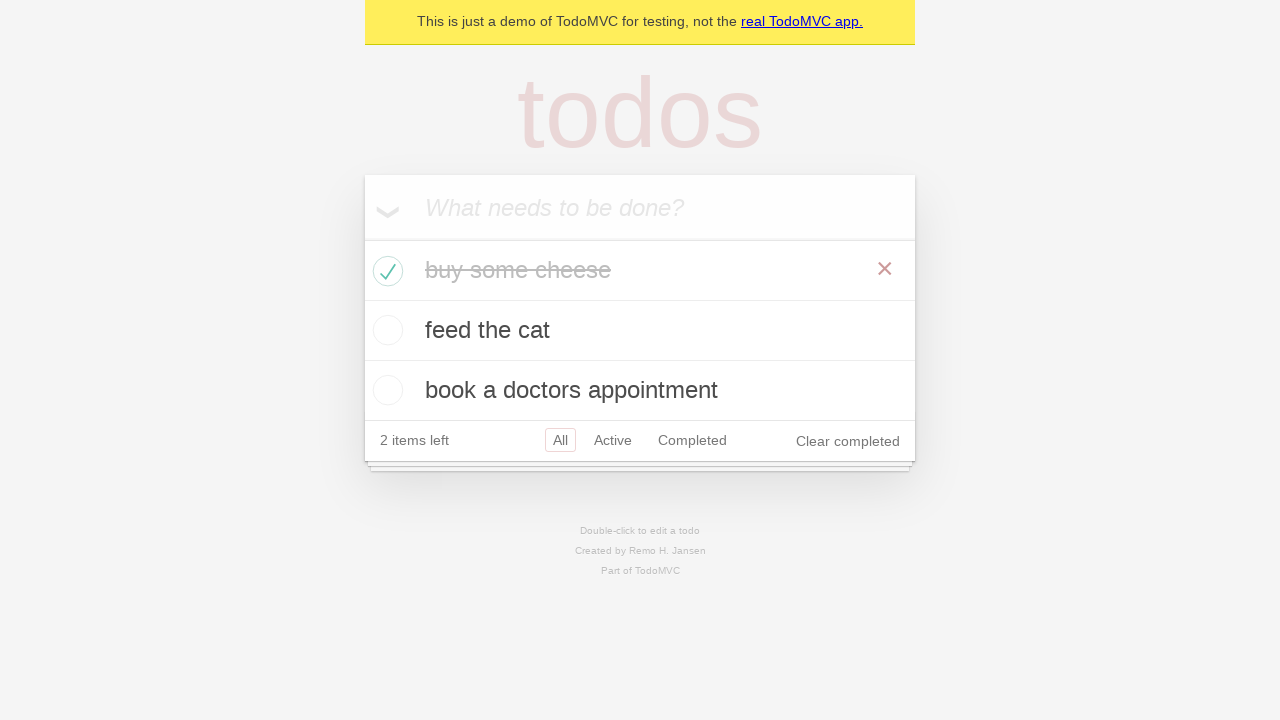

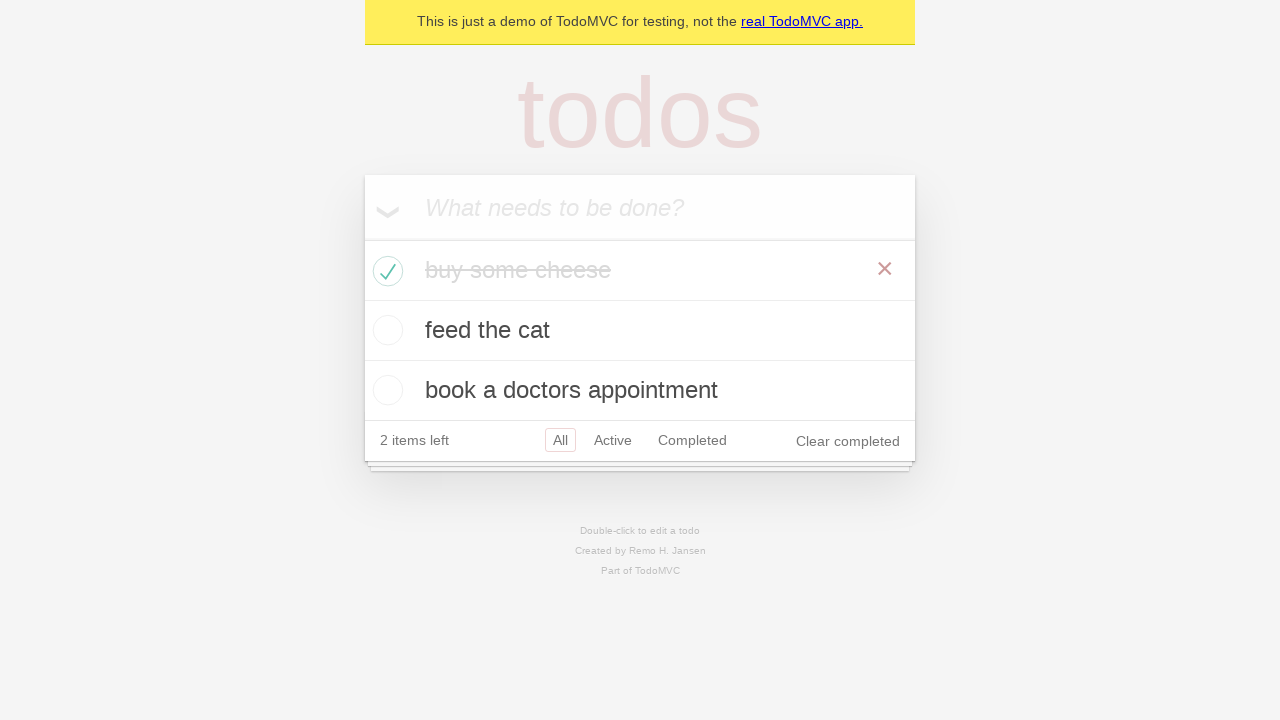